Tests keyboard input by filling a name field using JavaScript execution and clicking a button on a keypress form page

Starting URL: https://formy-project.herokuapp.com/keypress

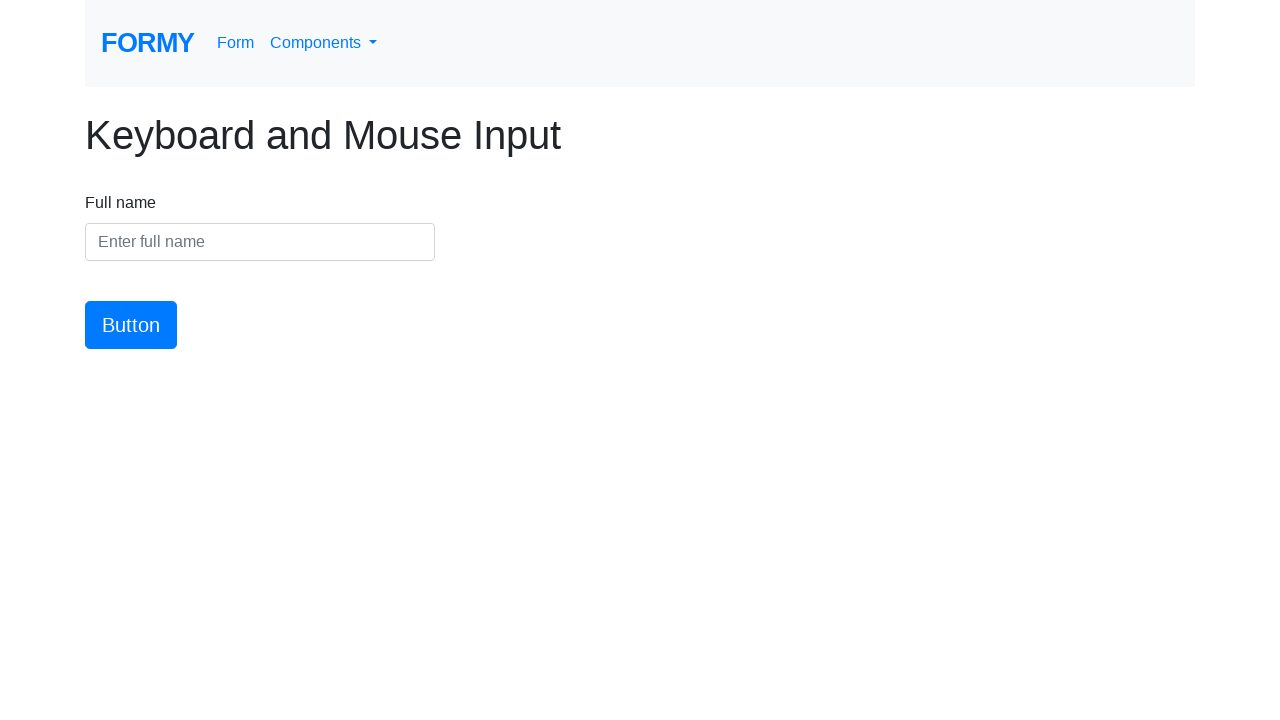

Filled name field with 'abcdef' using JavaScript execution on #name
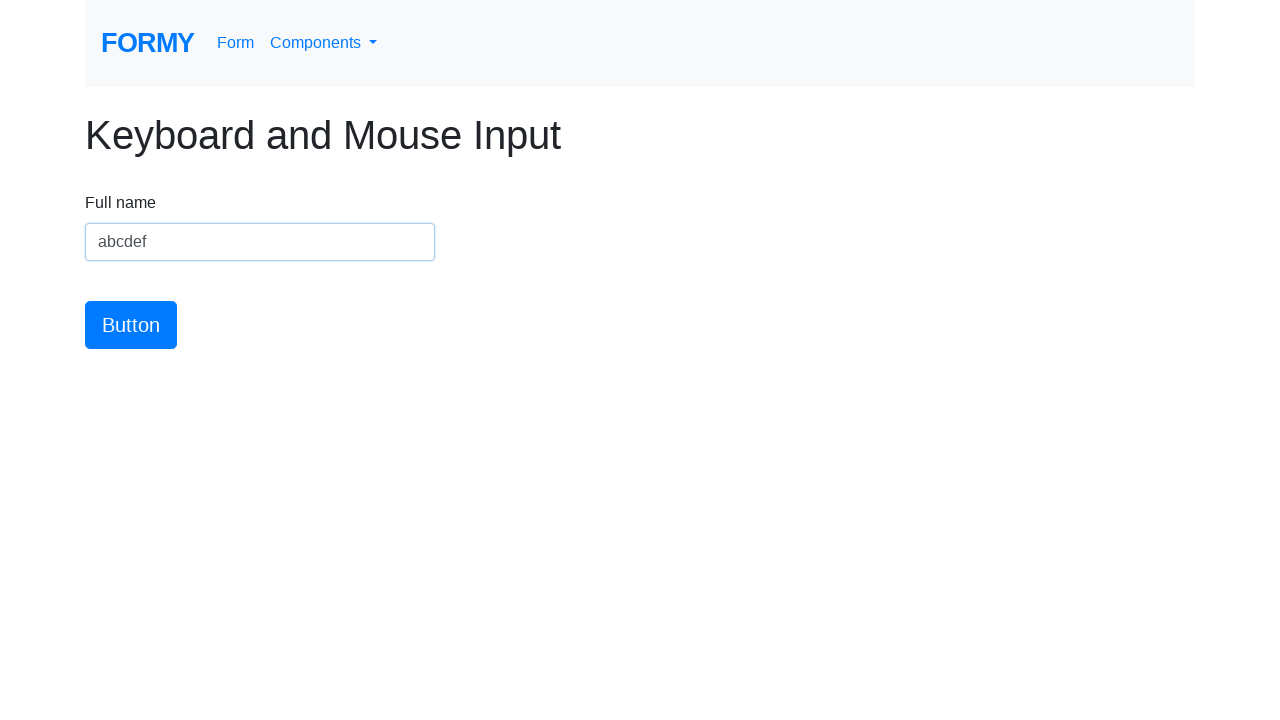

Clicked the button on keypress form page at (131, 325) on #button
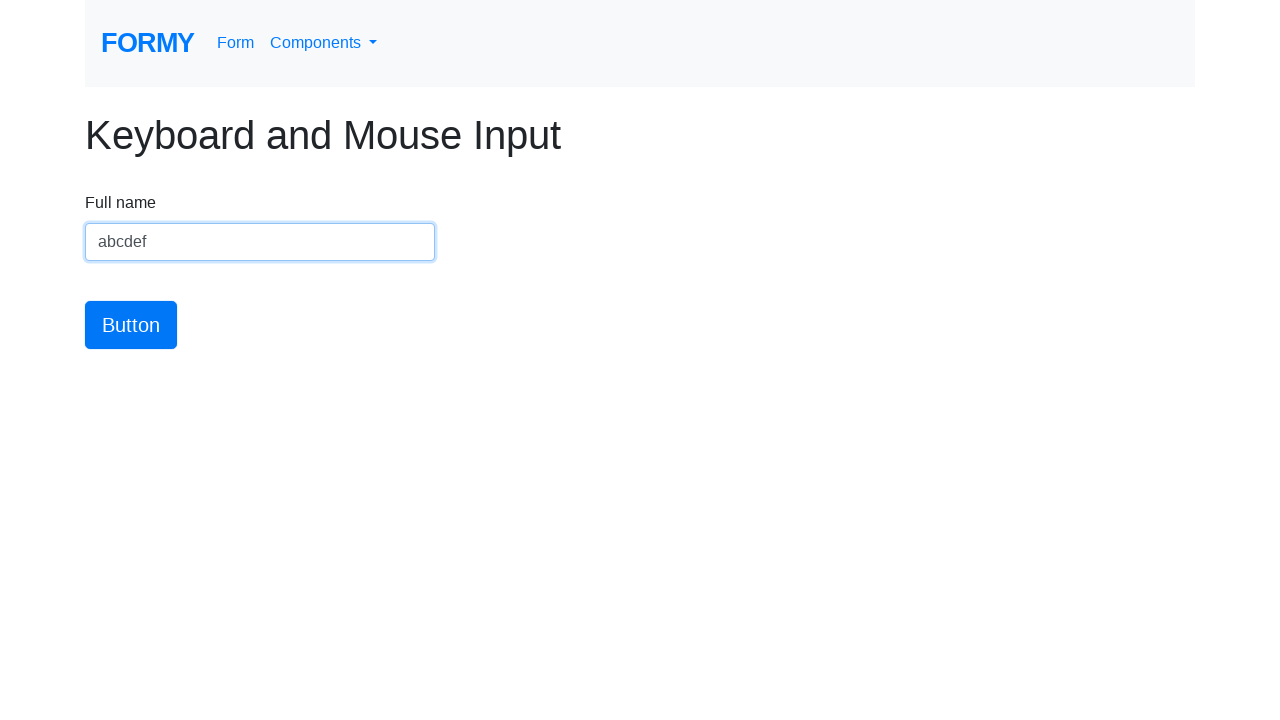

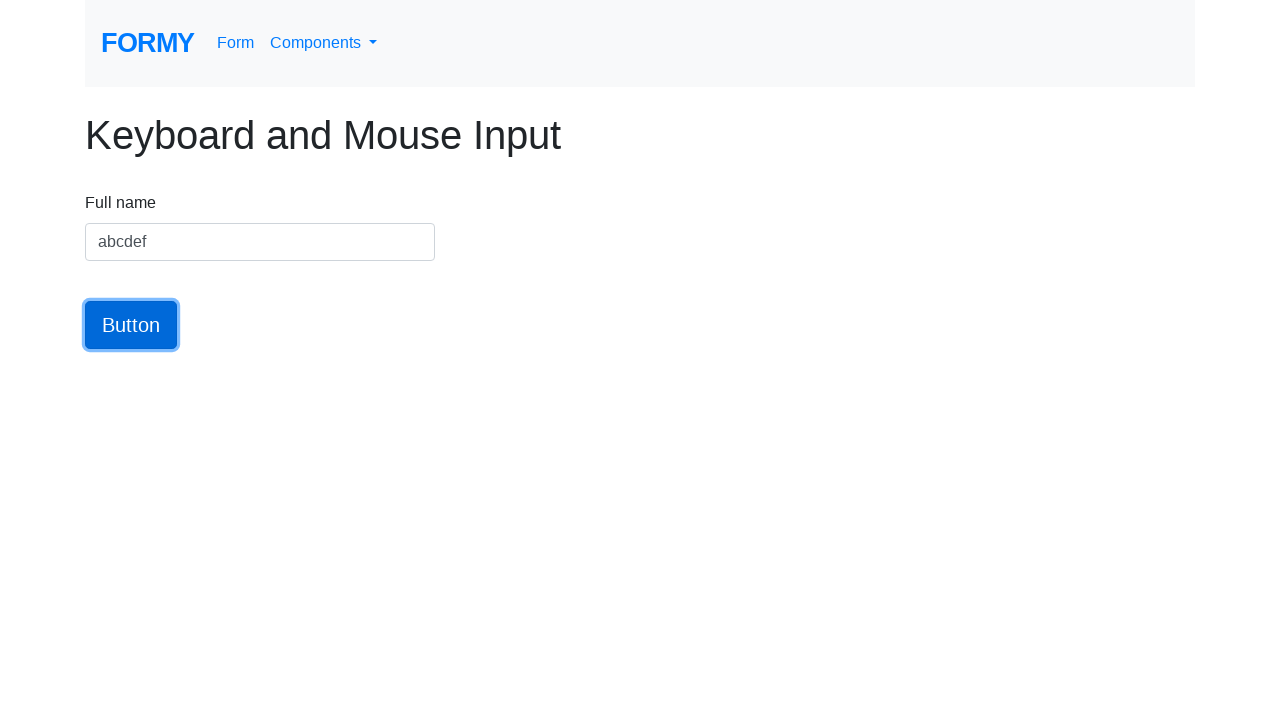